Tests form submission by first clicking a link containing a calculated number, then filling in personal information fields (first name, last name, city, country) and submitting the form.

Starting URL: http://suninjuly.github.io/find_link_text

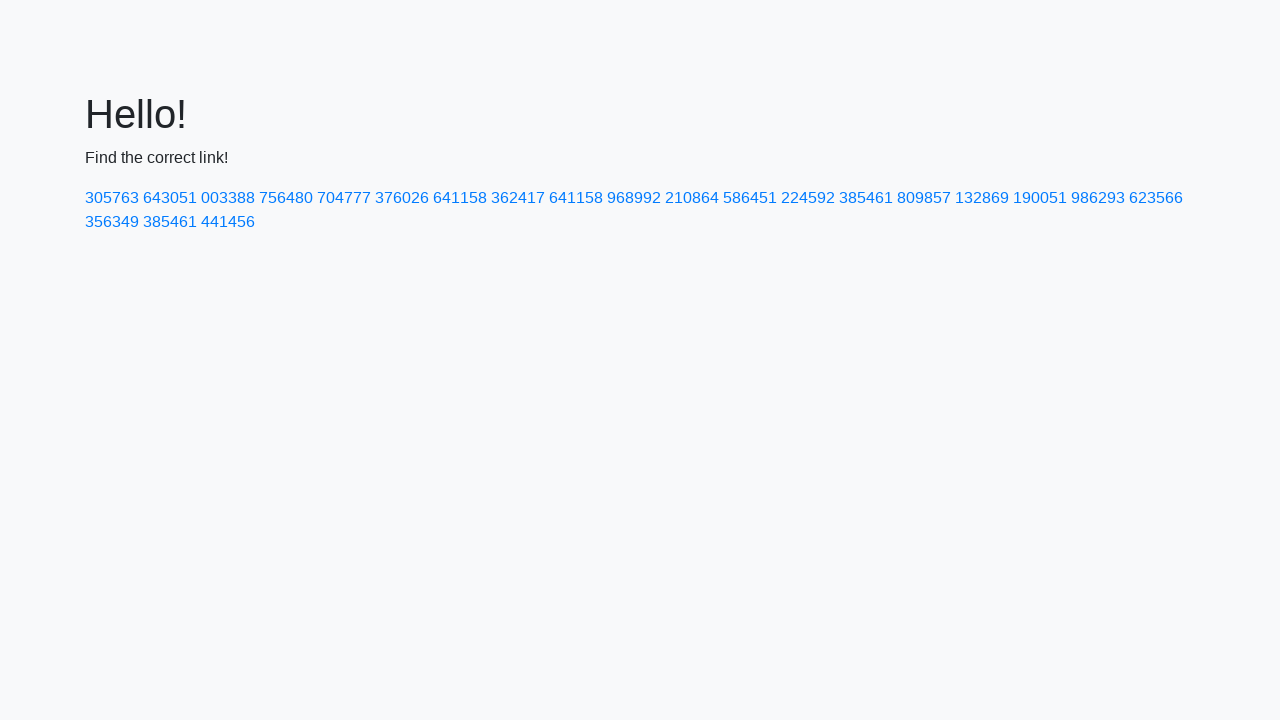

Clicked link containing calculated number 224592 at (808, 198) on a:has-text('224592')
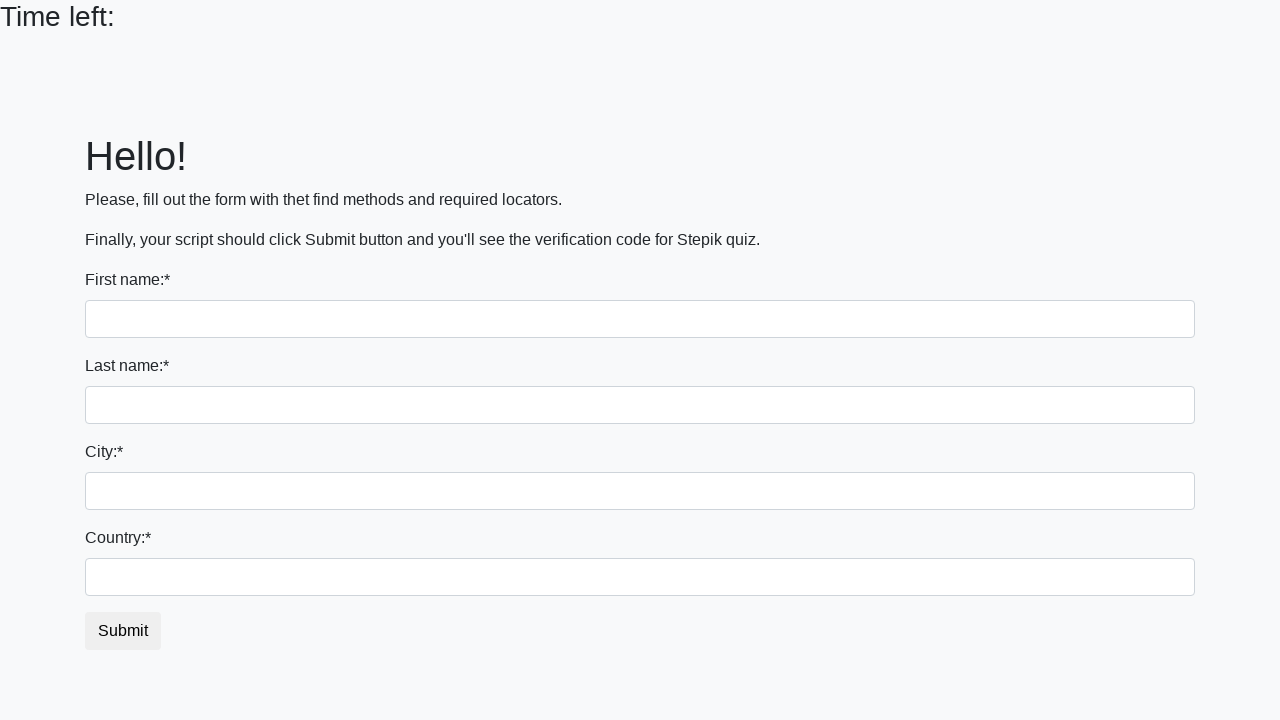

Filled first name field with 'Ivan' on input
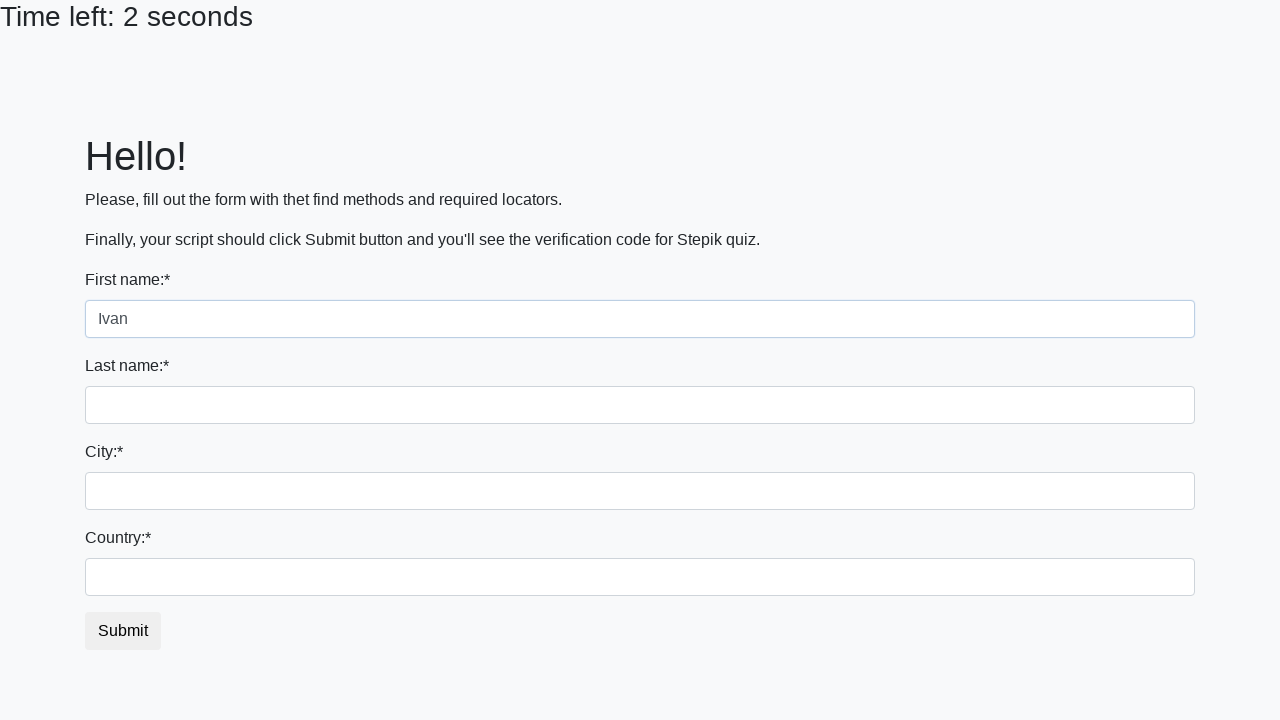

Filled last name field with 'Petrov' on input[name='last_name']
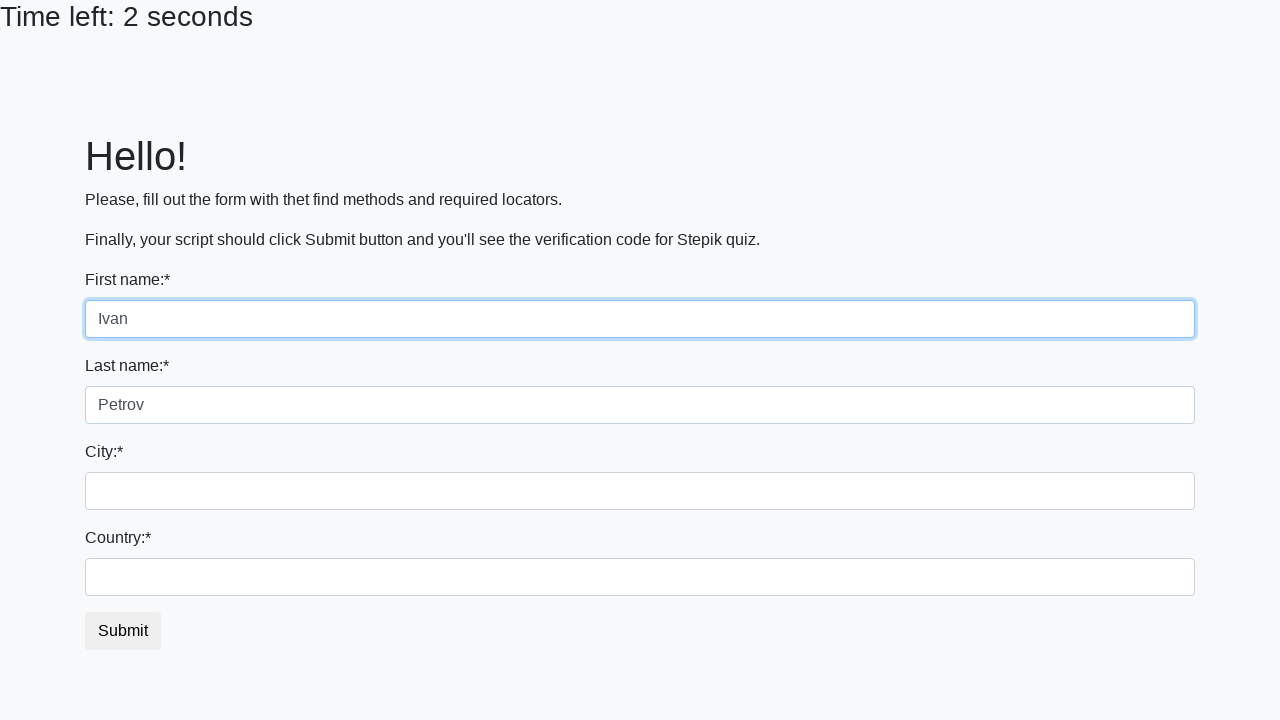

Filled city field with 'Smolensk' on .city
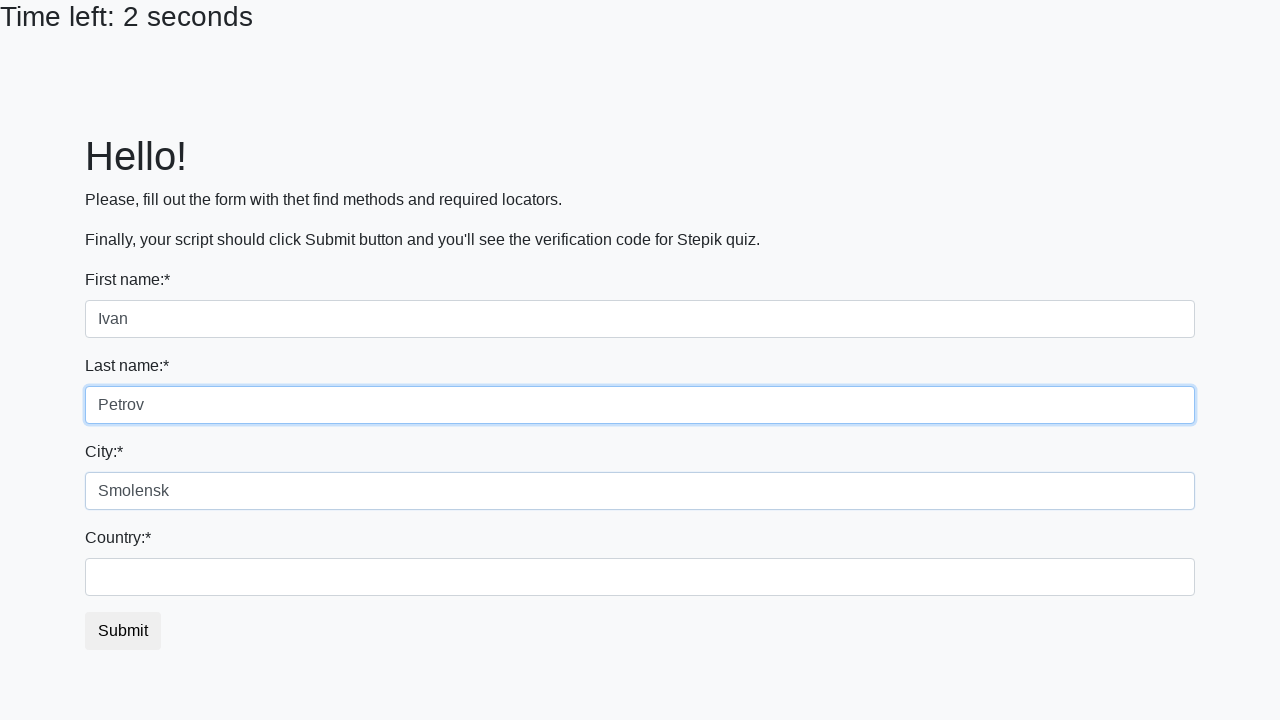

Filled country field with 'Russia' on #country
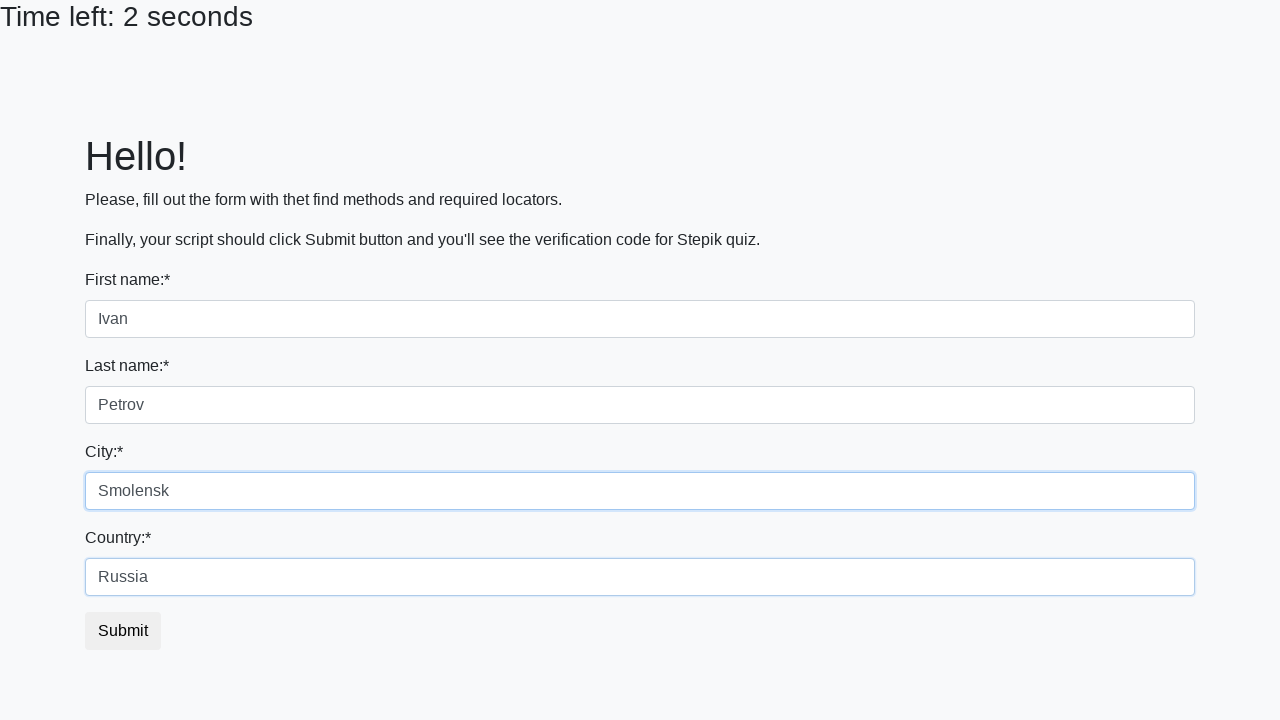

Clicked submit button to submit the form at (123, 631) on button.btn
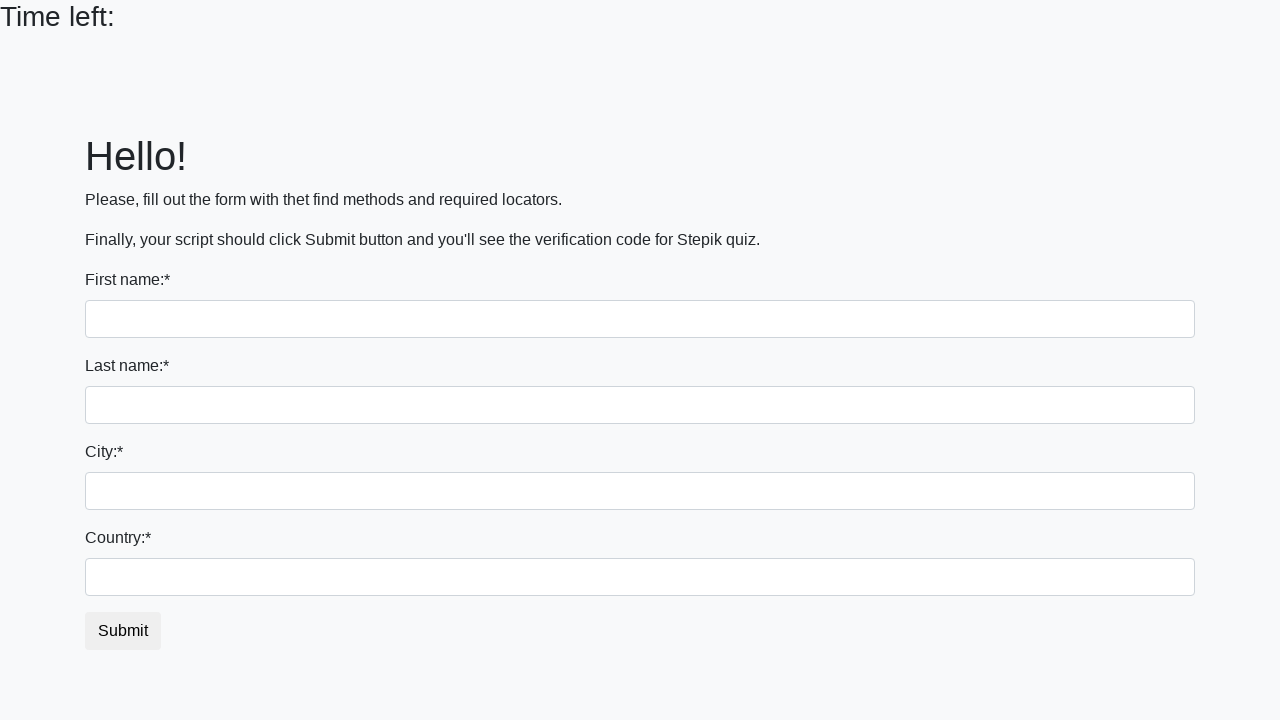

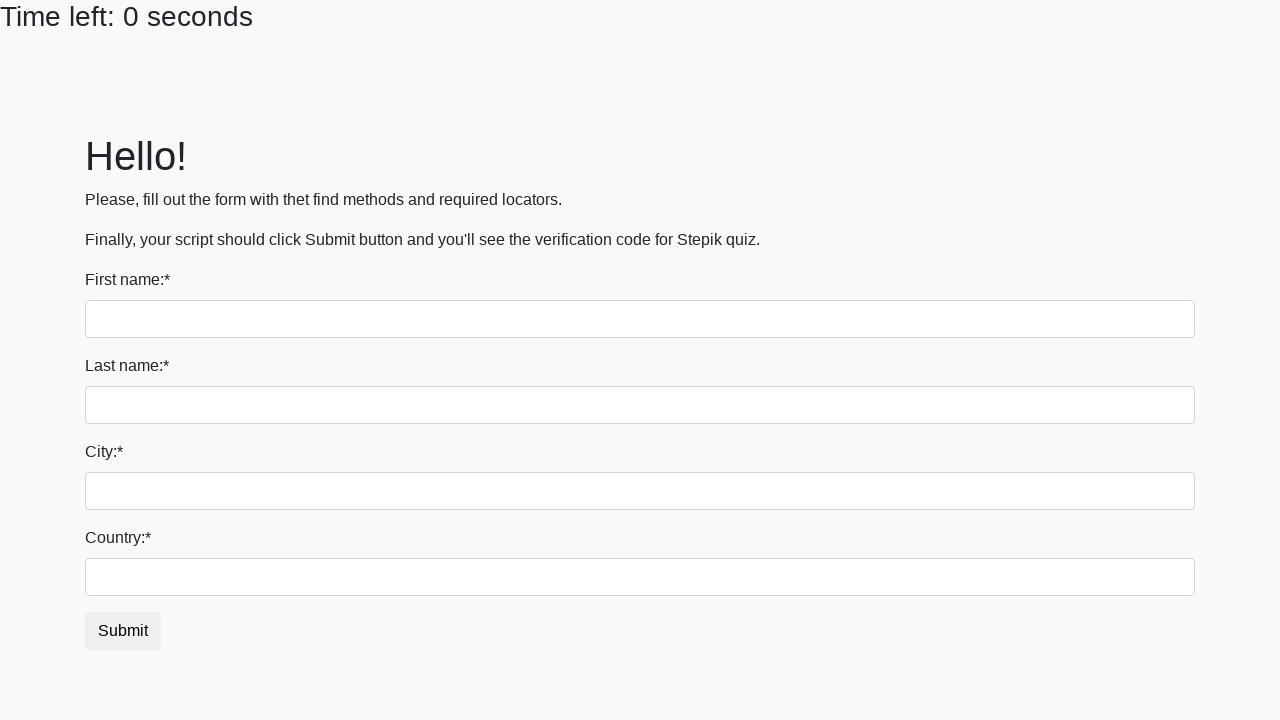